Tests navigation between different sub-pages of the Dassault Aviation website by navigating from the homepage to the group page and then to the space page.

Starting URL: https://www.dassault-aviation.com/en/

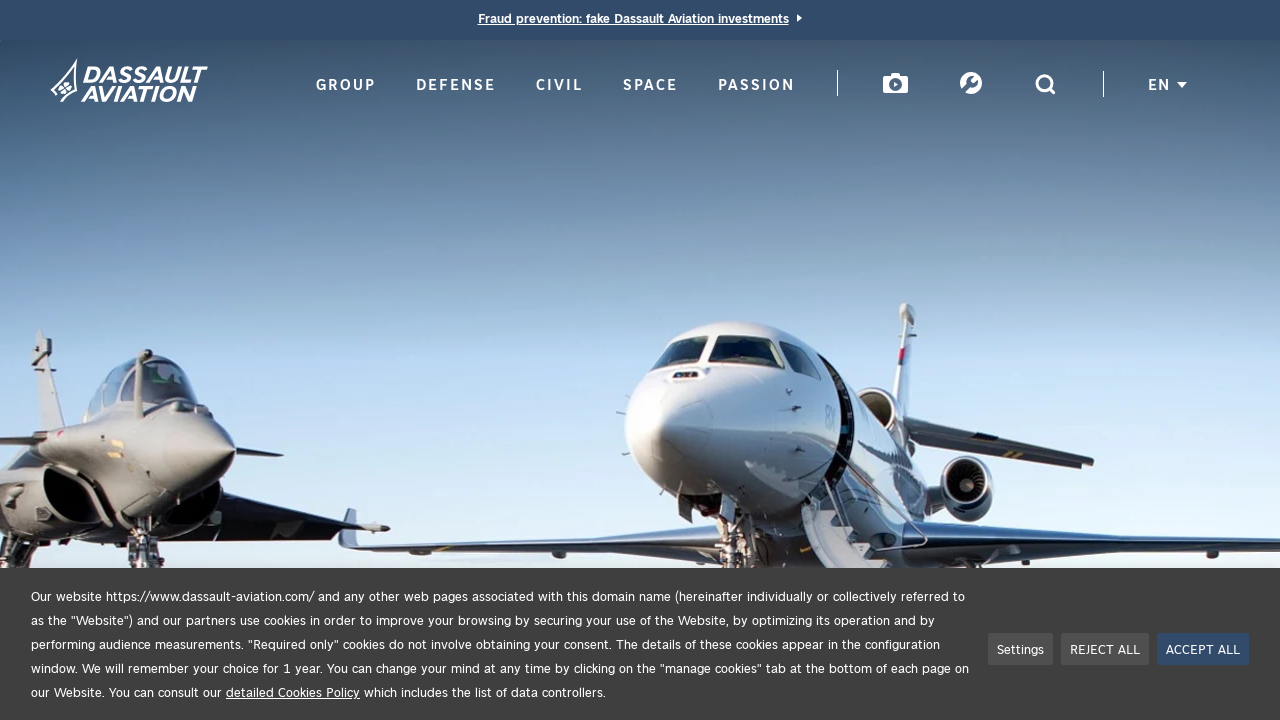

Navigated to the group page
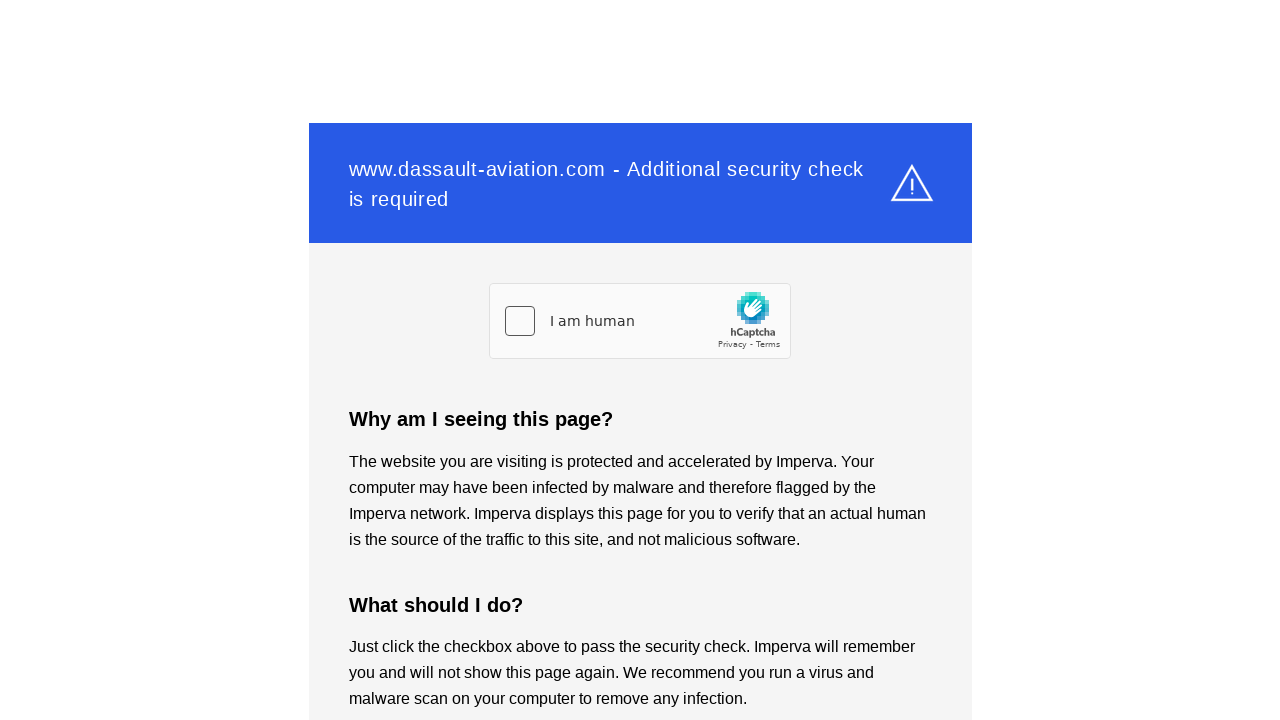

Group page loaded completely
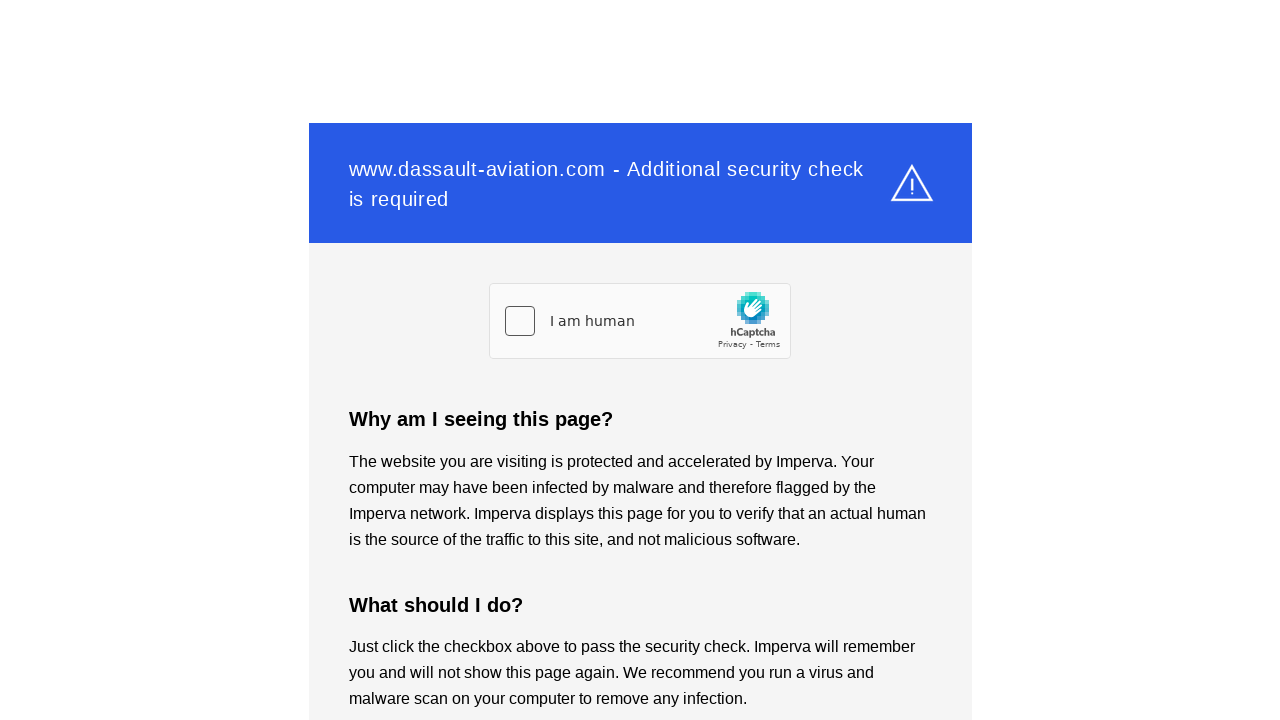

Navigated to the space page
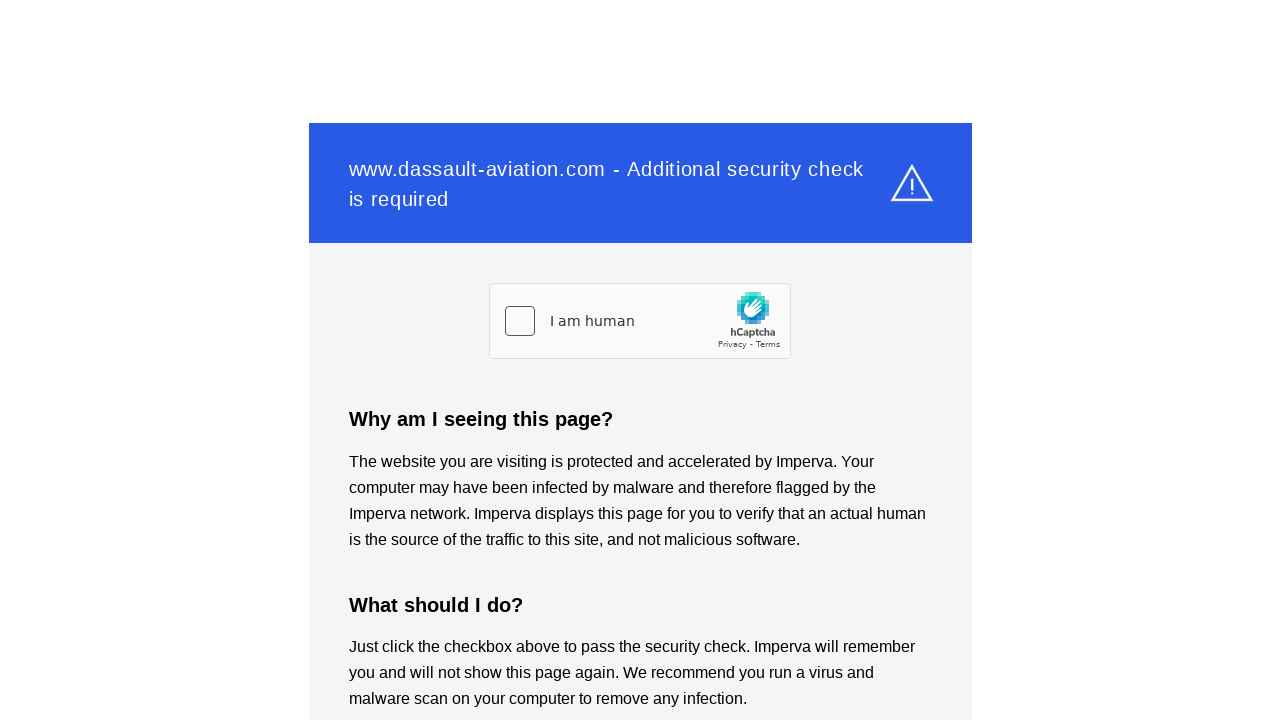

Space page loaded completely
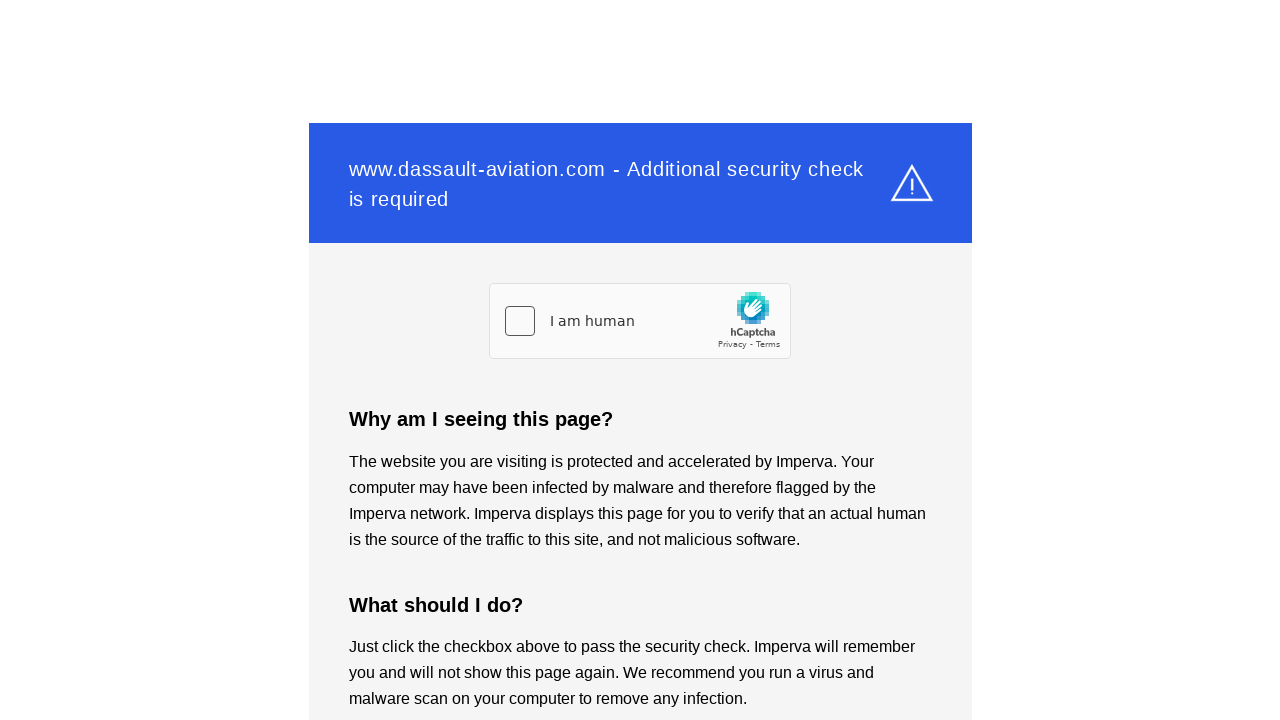

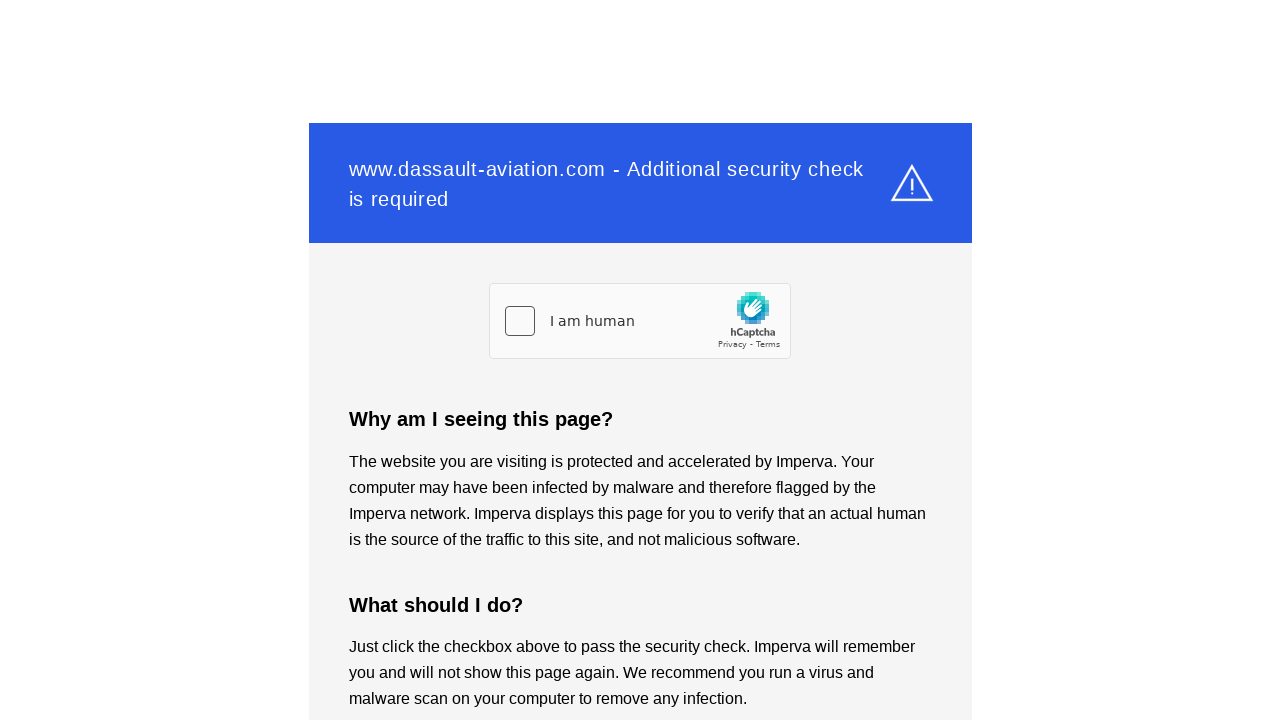